Verifies that the product slider is visible on the homepage of the pizzeria website.

Starting URL: https://pizzeria.skillbox.cc

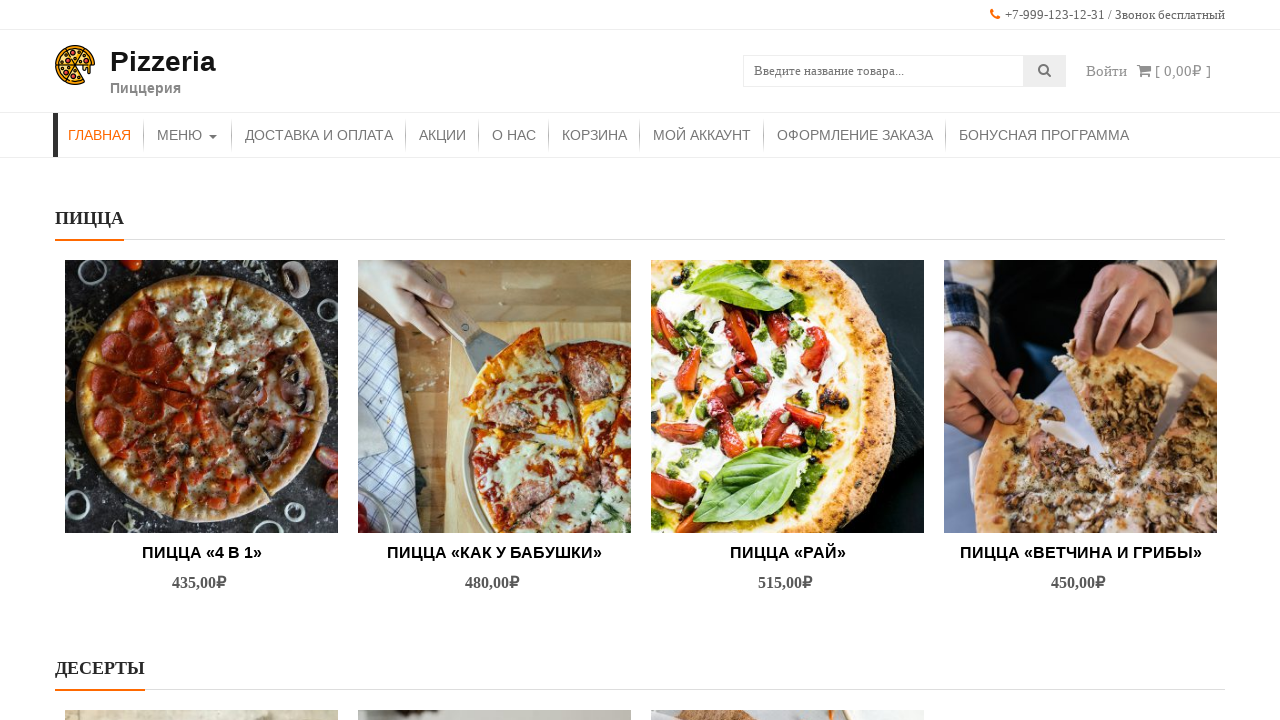

Navigated to pizzeria homepage
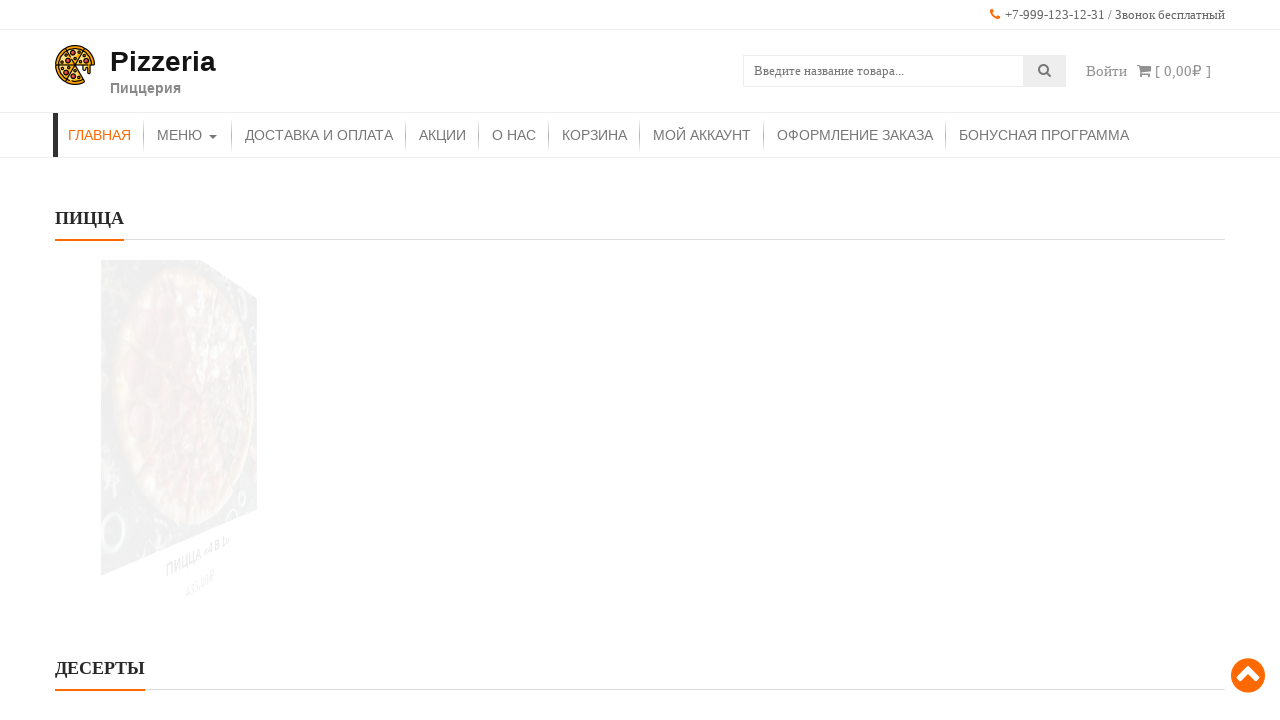

Located product slider element
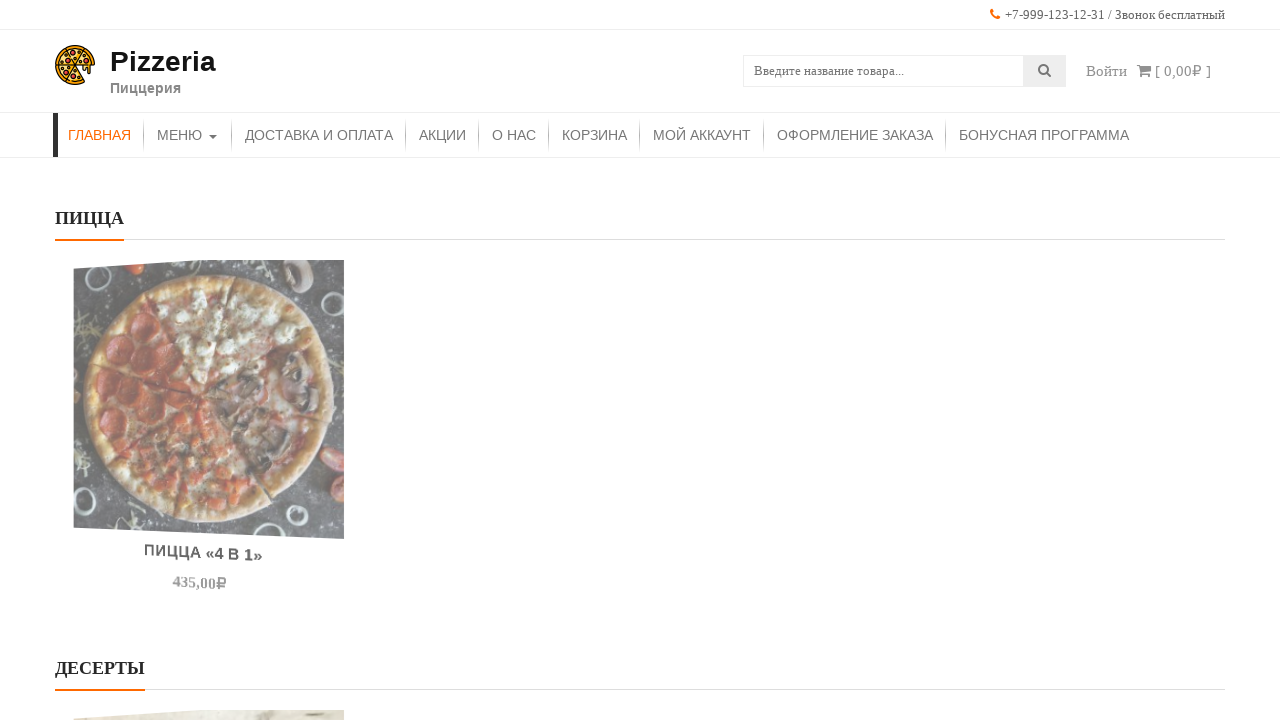

Verified product slider is visible on homepage
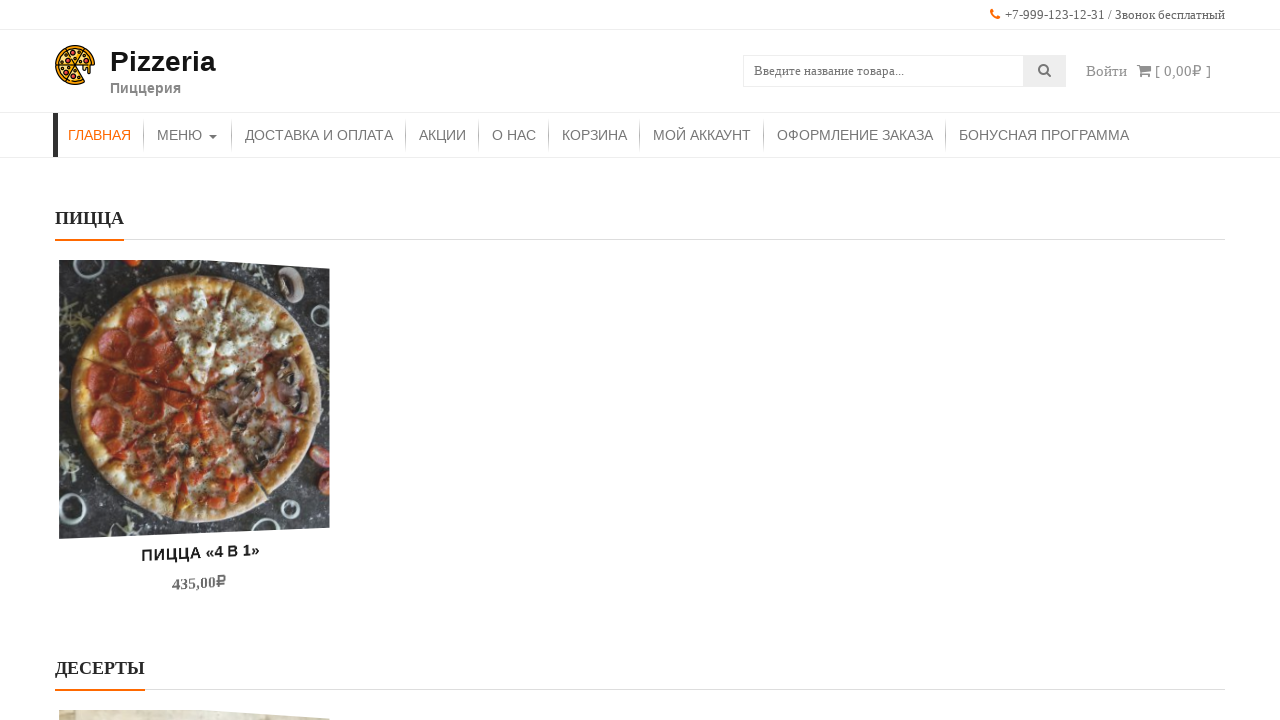

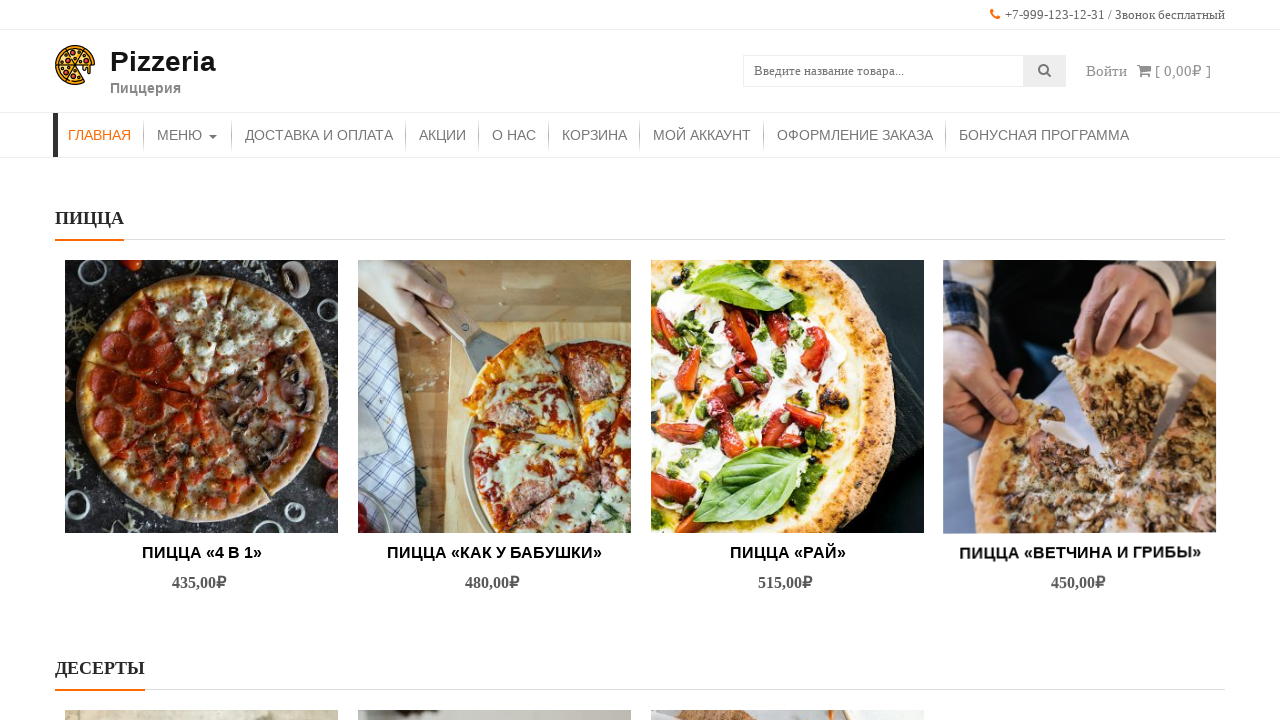